Tests basic forms section by filling email and password fields, clicking submit, and handling the resulting alert

Starting URL: http://automationbykrishna.com/

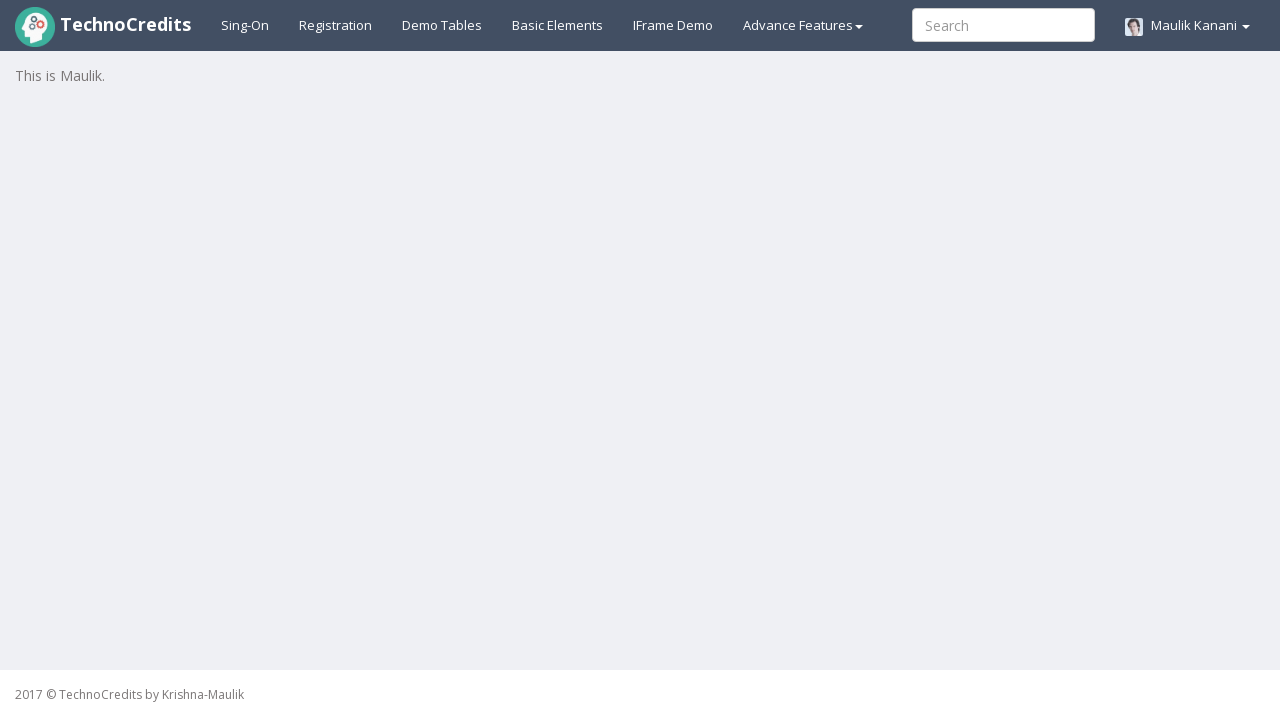

Clicked on Basic Elements tab at (558, 25) on #basicelements
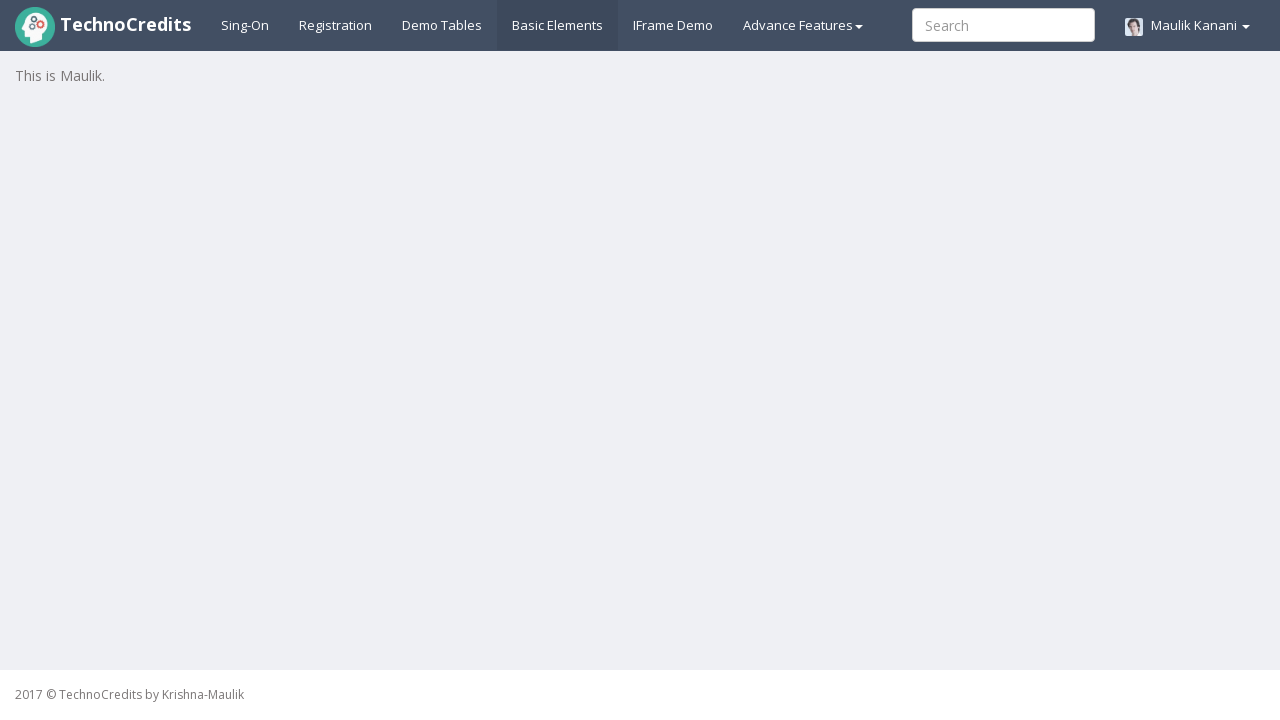

Filled email field with 'sarah.wilson@example.com' on #exampleInputEmail1
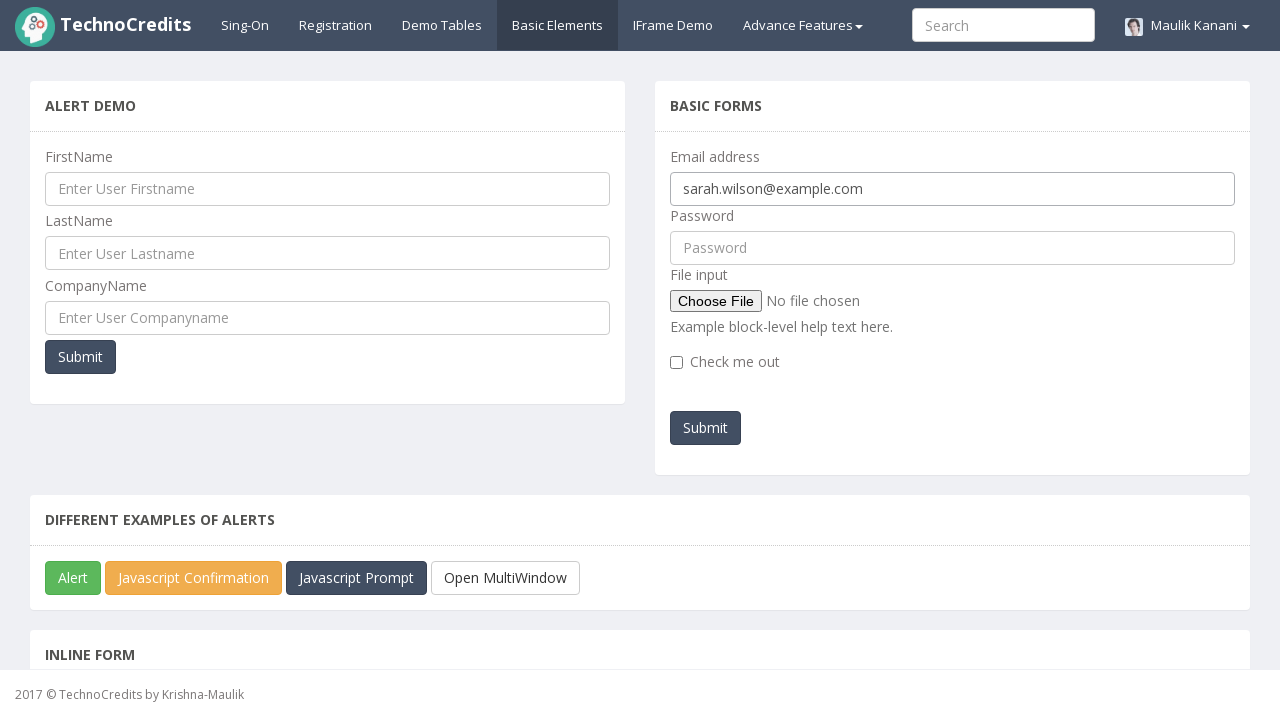

Filled password field with 'SecurePass789' on #pwd
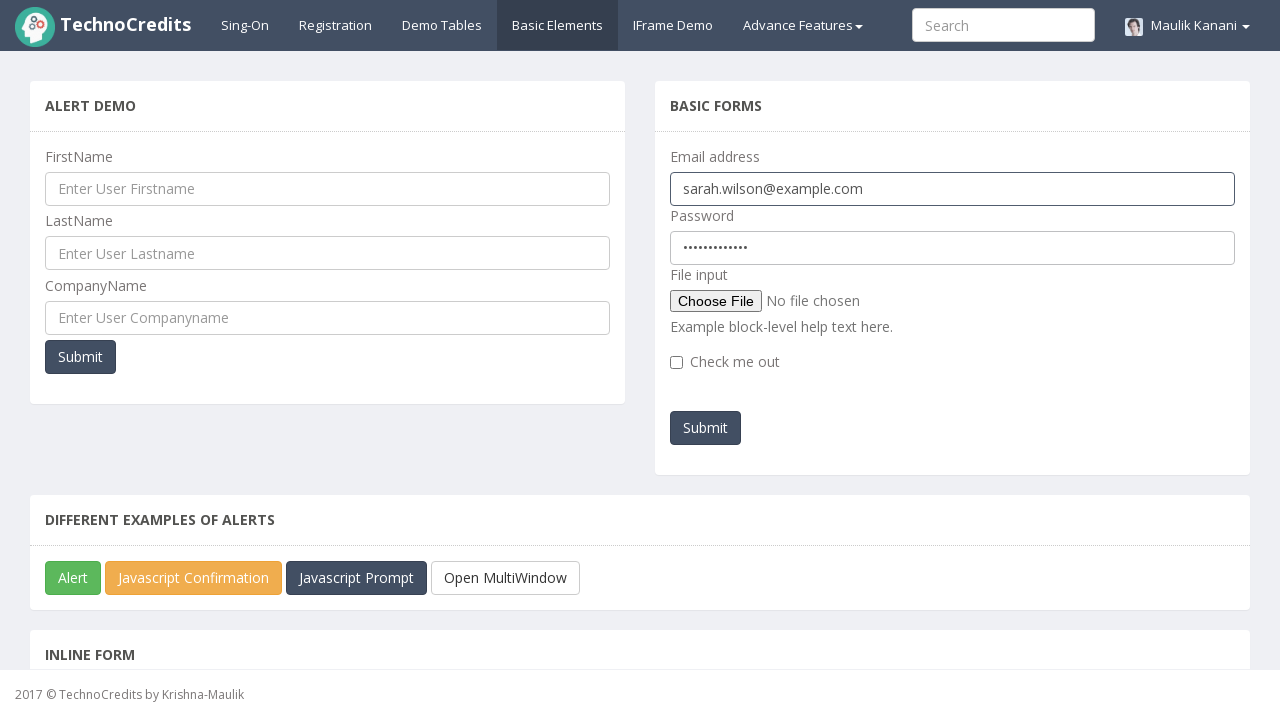

Set up dialog handler to accept alerts
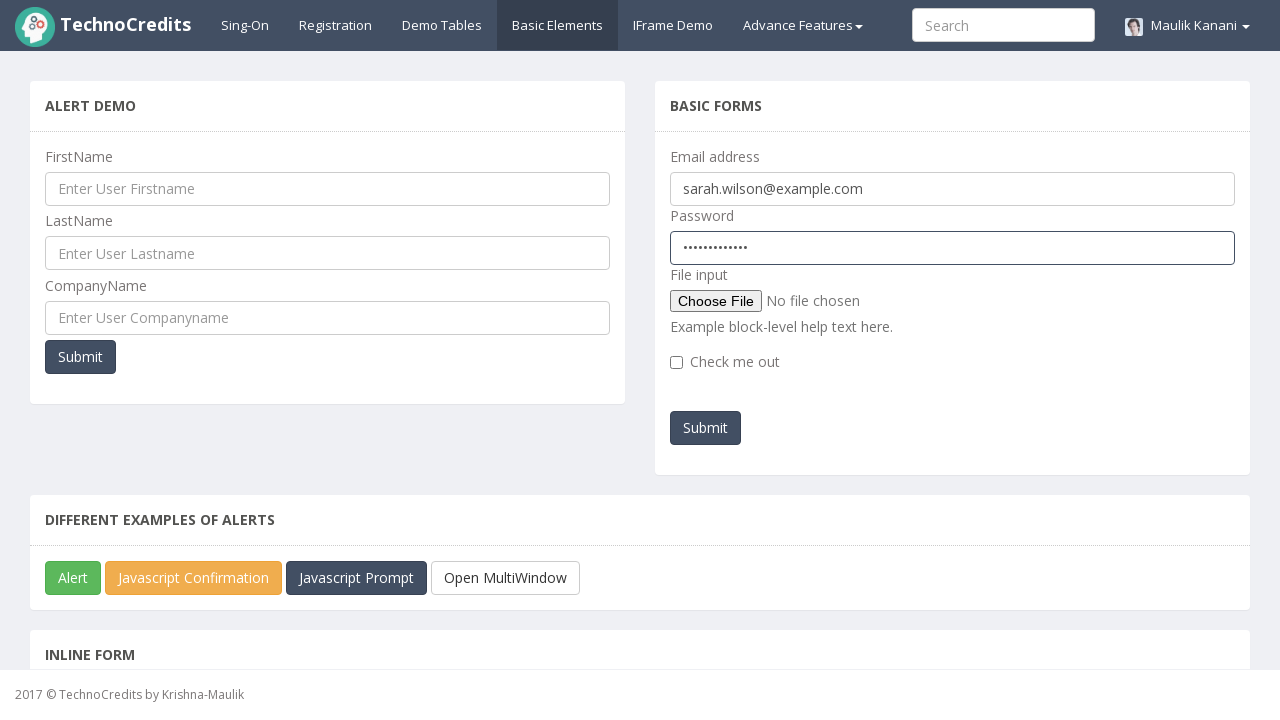

Clicked submit button and handled resulting alert at (706, 428) on #submitb2
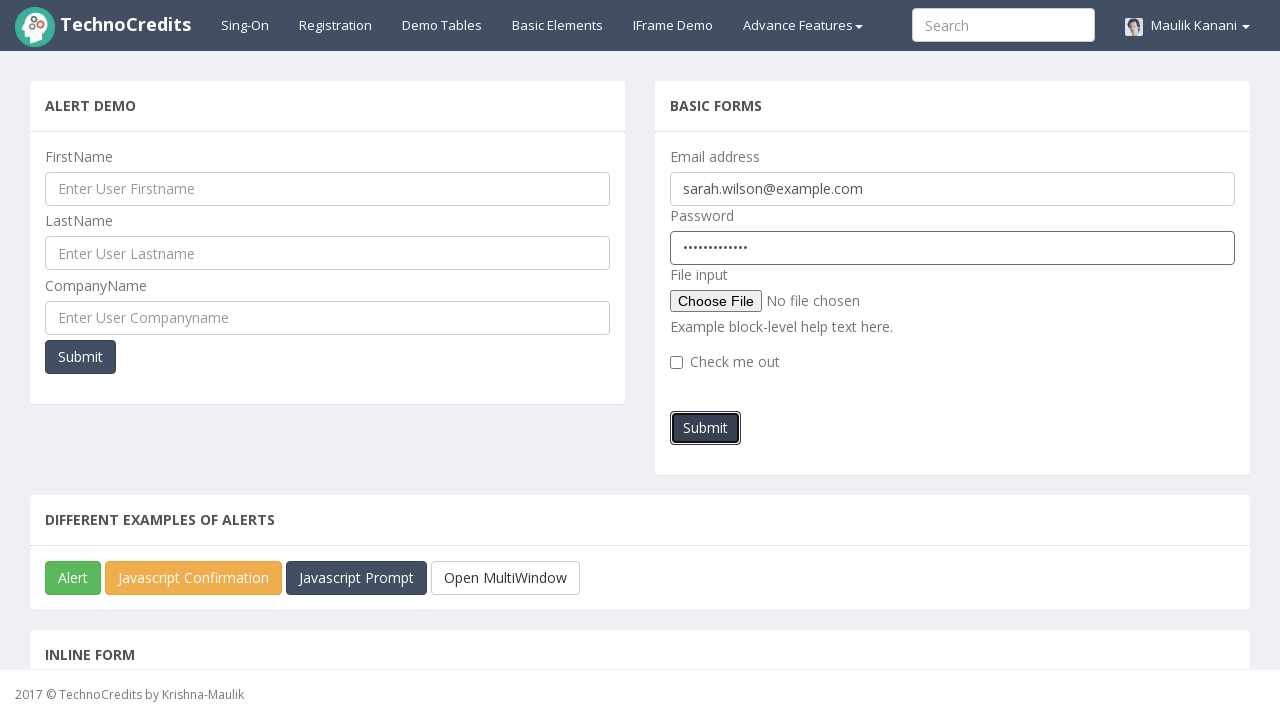

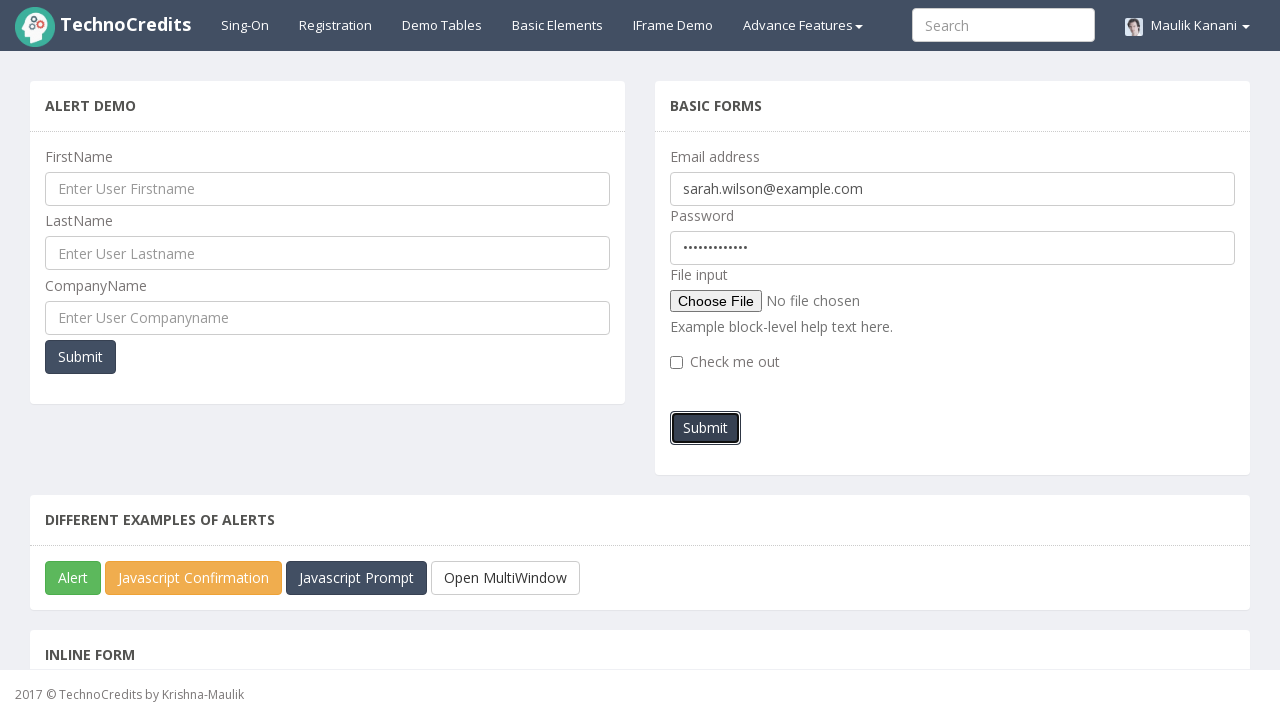